Tests browser confirmation alert functionality by clicking a button that triggers a confirmation dialog, accepting the alert, and verifying the confirmation result text is displayed.

Starting URL: https://demoqa.com/alerts

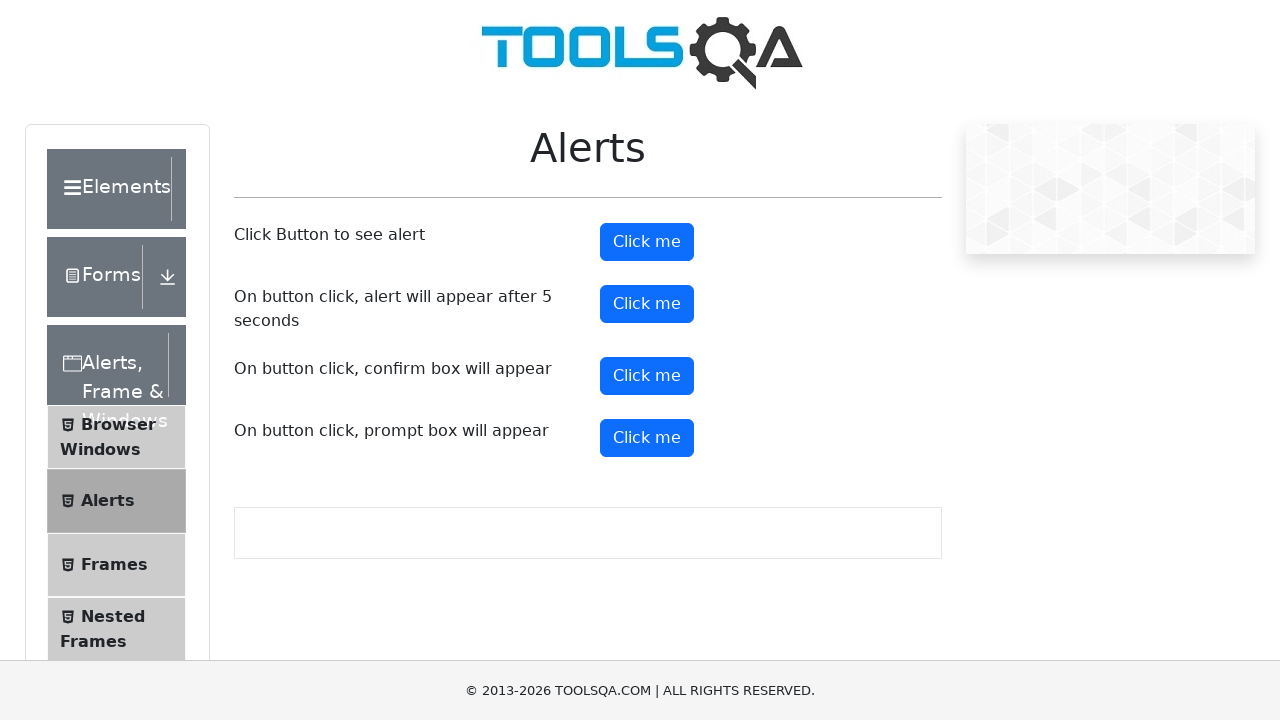

Clicked confirmation button to trigger alert dialog at (647, 376) on #confirmButton
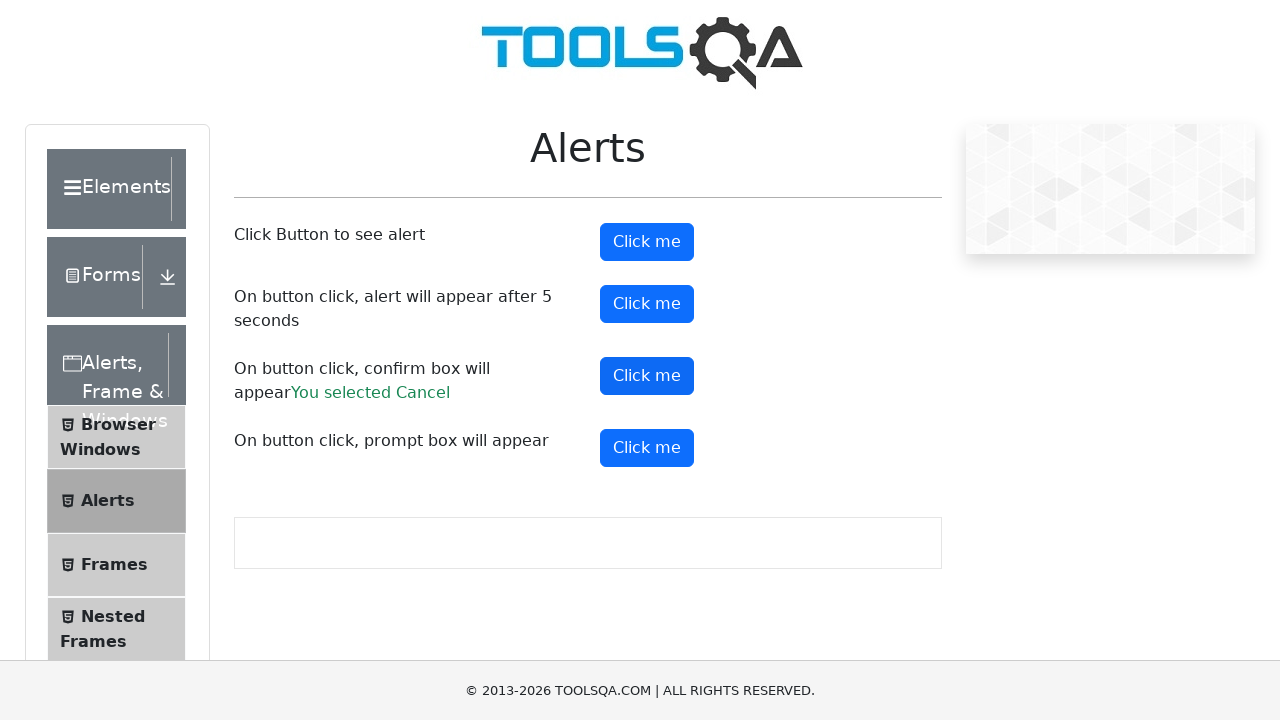

Set up dialog handler to accept confirmation
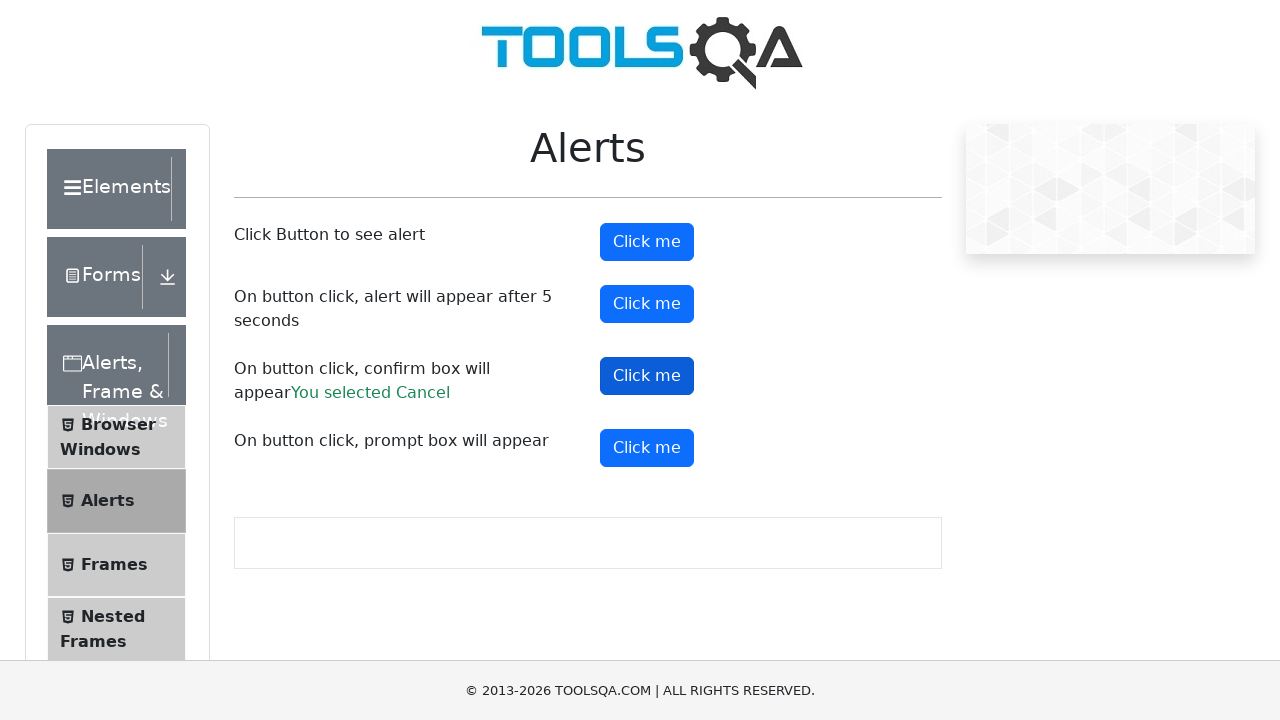

Set up one-time dialog handler to accept confirmation
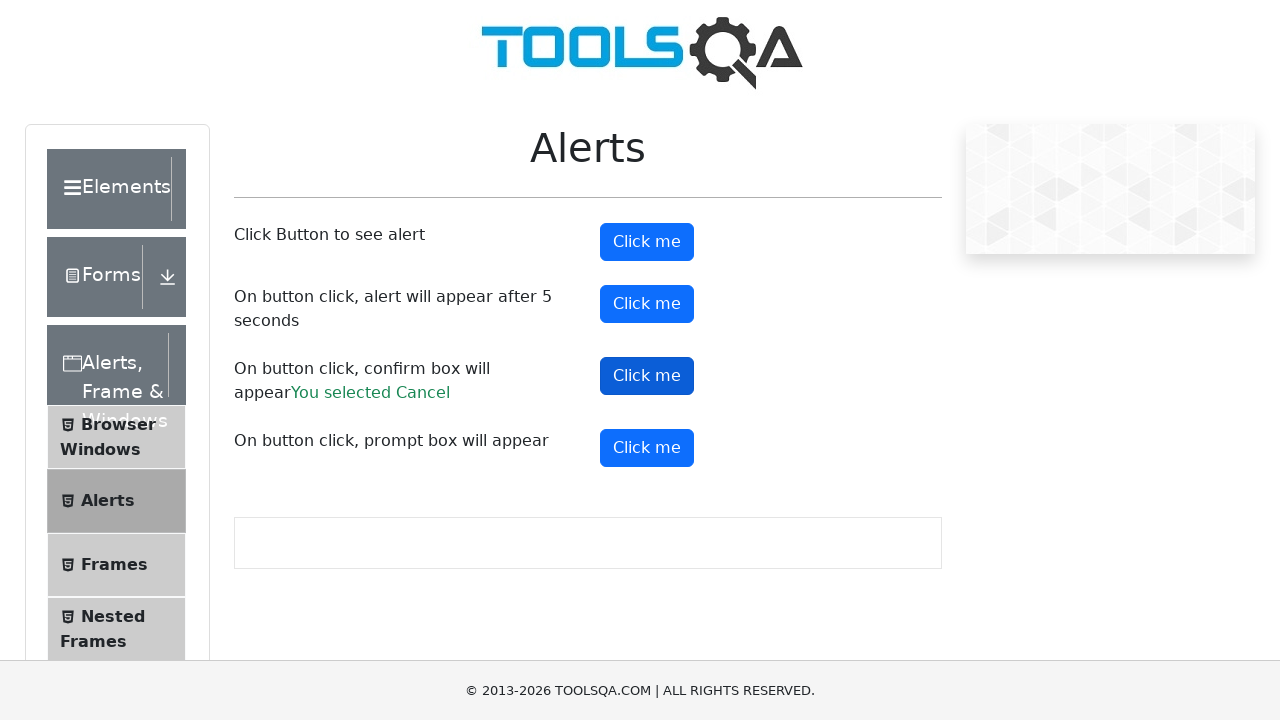

Clicked confirmation button again to trigger dialog at (647, 376) on #confirmButton
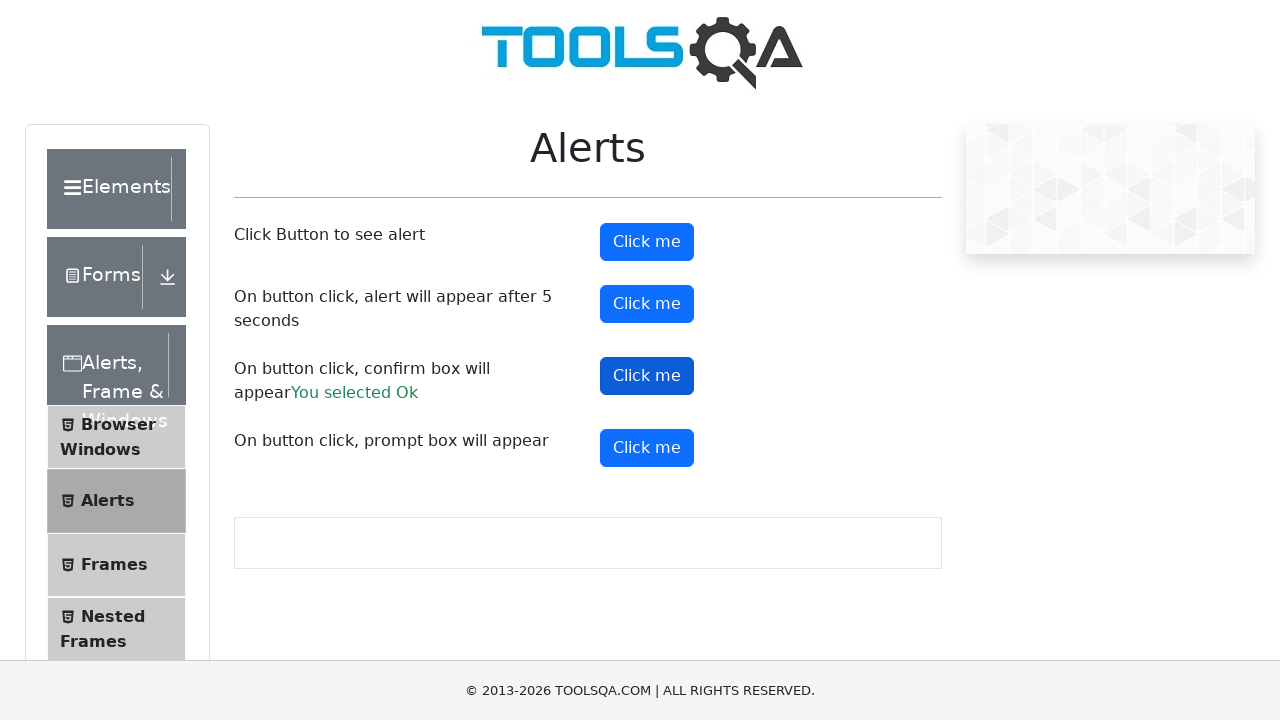

Confirmation result text appeared on page
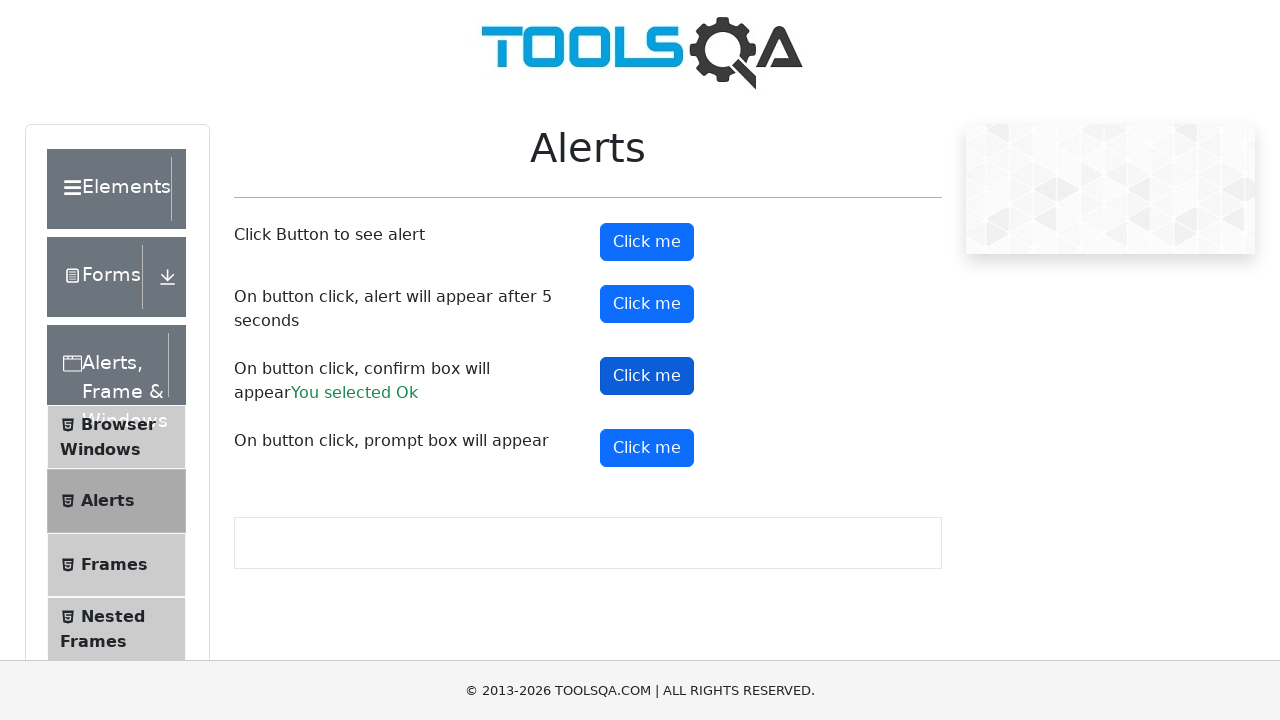

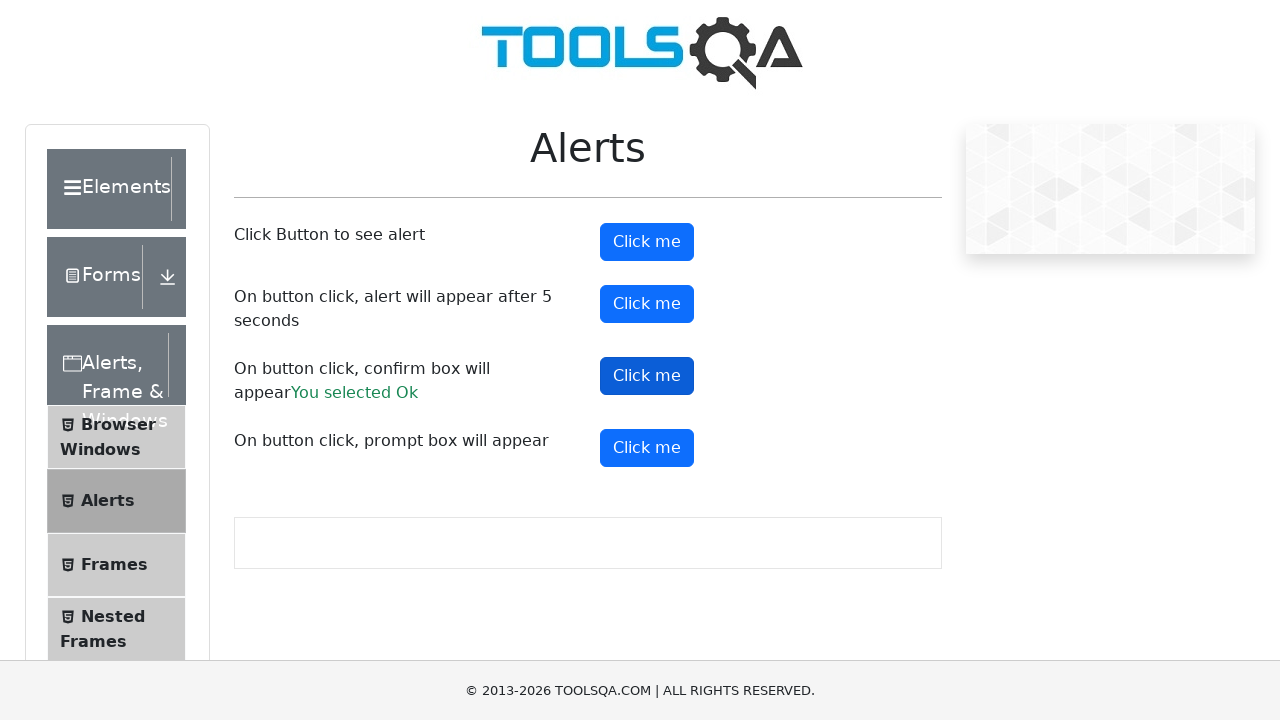